Tests a registration form by filling in personal details including first name, last name, address, email, phone number, selecting gender, hobbies checkboxes, country from dropdown, and date of birth selections.

Starting URL: https://demo.automationtesting.in/Register.html

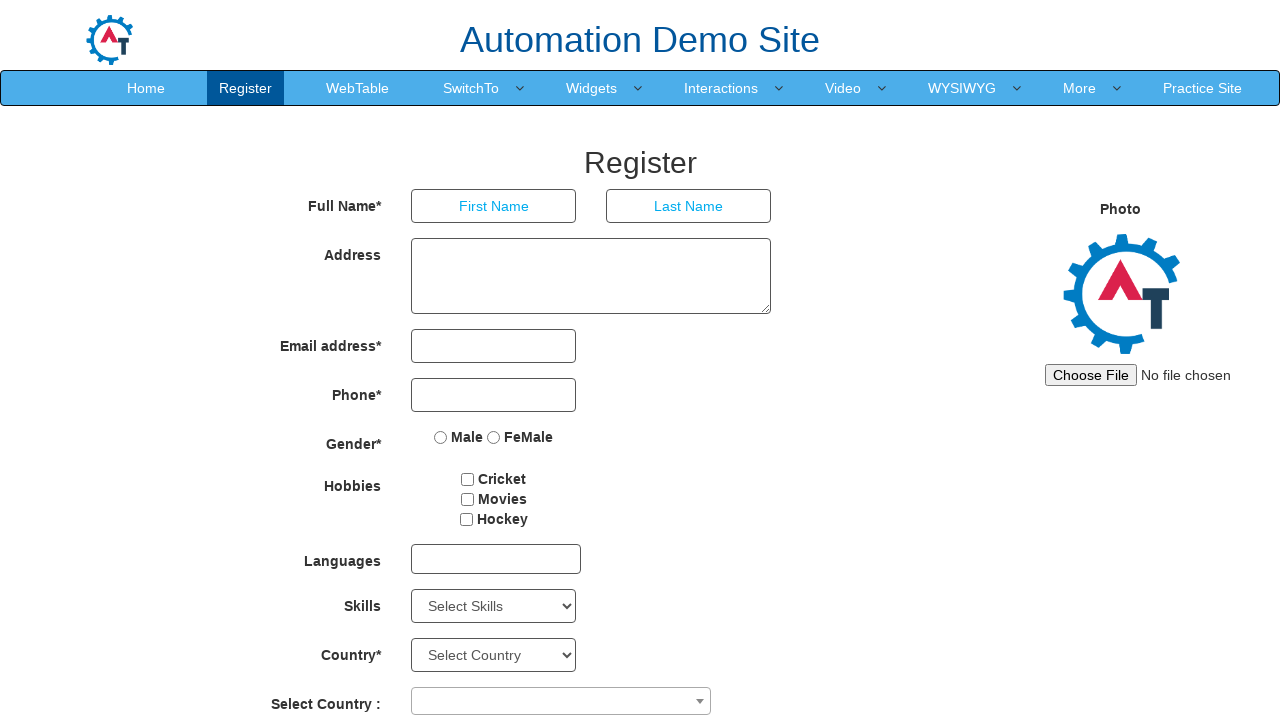

Filled first name field with 'Marcus' on //*[@id='basicBootstrapForm']/div[1]/div[1]/input
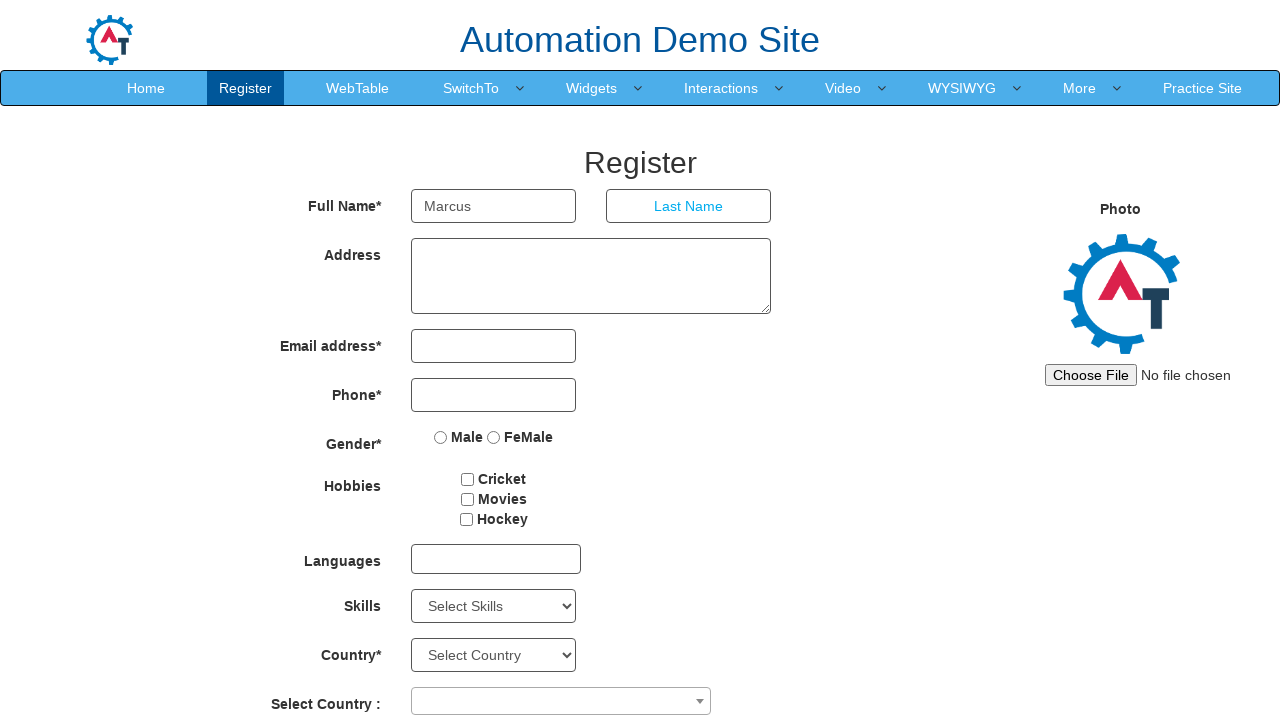

Filled last name field with 'Johnson' on //*[@id='basicBootstrapForm']/div[1]/div[2]/input
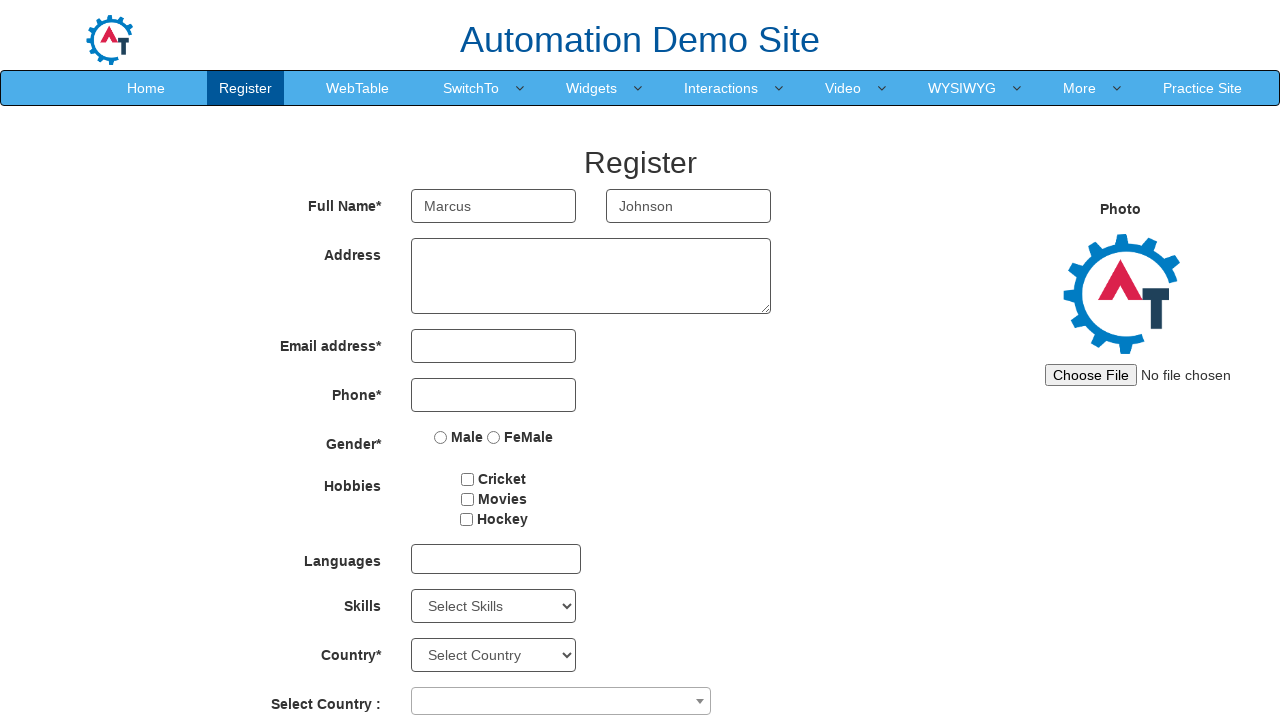

Filled address field with '123 Oak Street, Austin, Texas' on //*[@id='basicBootstrapForm']/div[2]/div/textarea
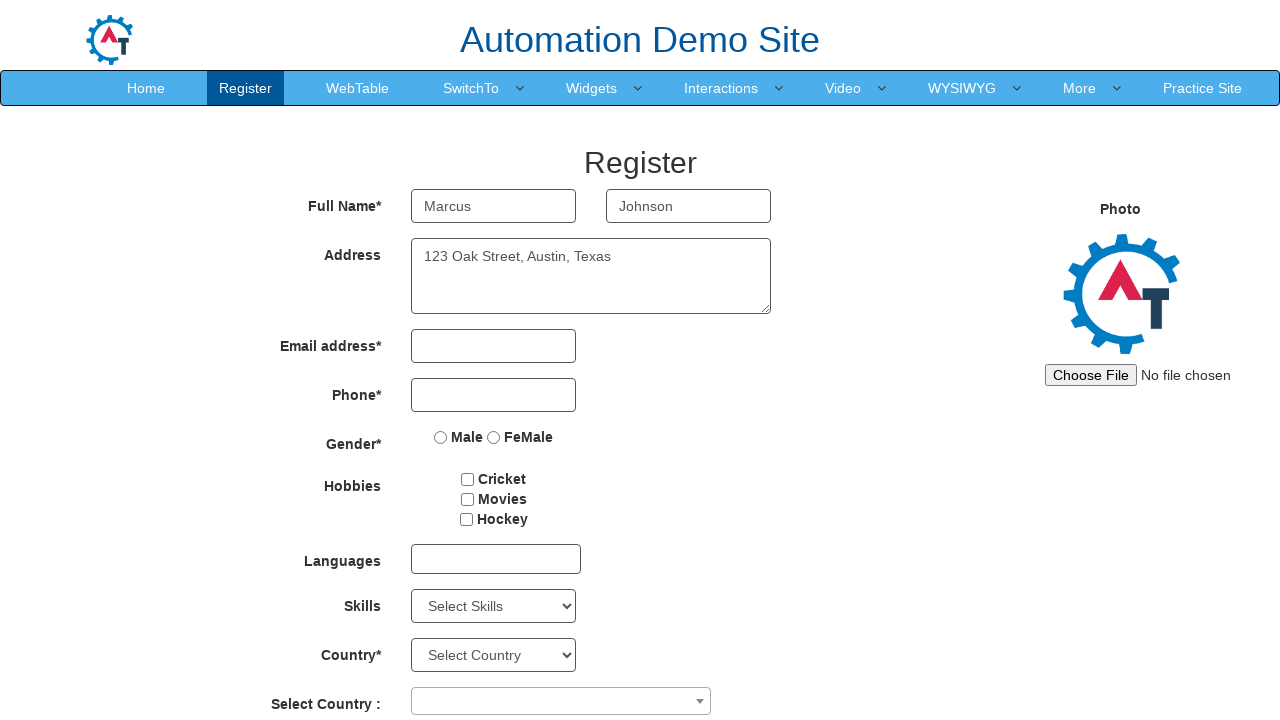

Filled email field with 'marcus.johnson@testmail.com' on //*[@id='eid']/input
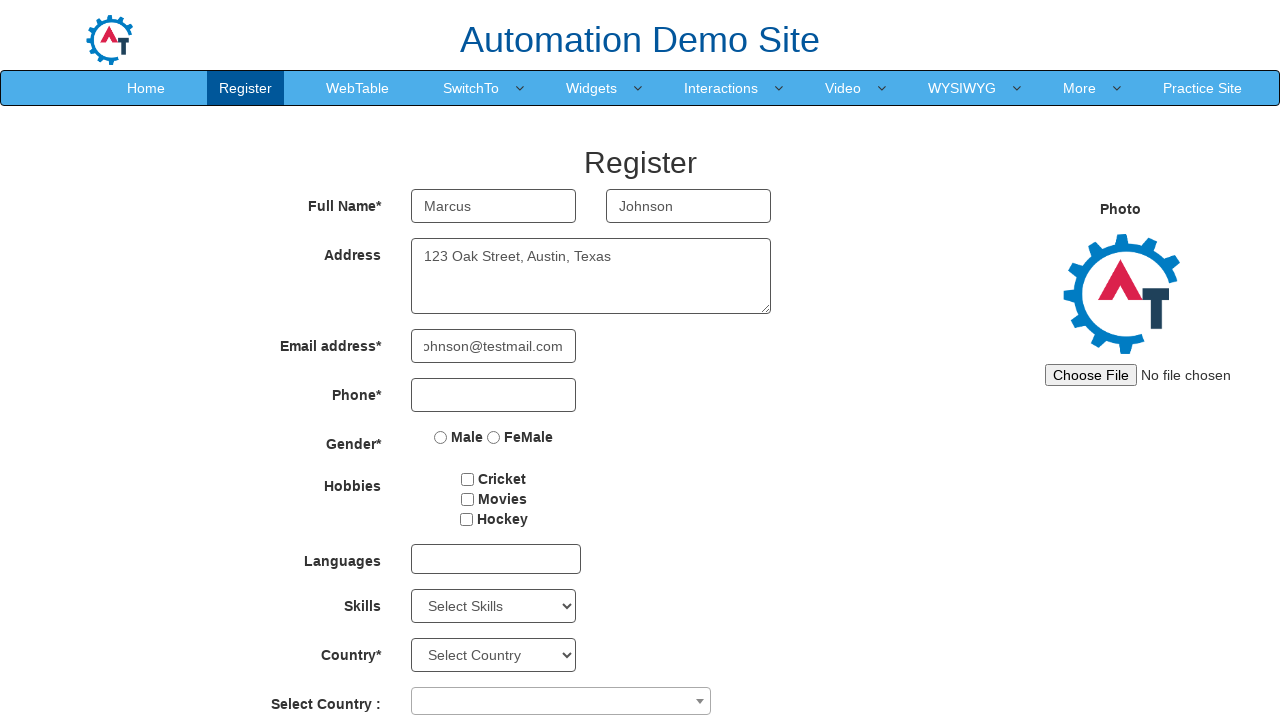

Filled phone number field with '5551234567' on //*[@id='basicBootstrapForm']/div[4]/div/input
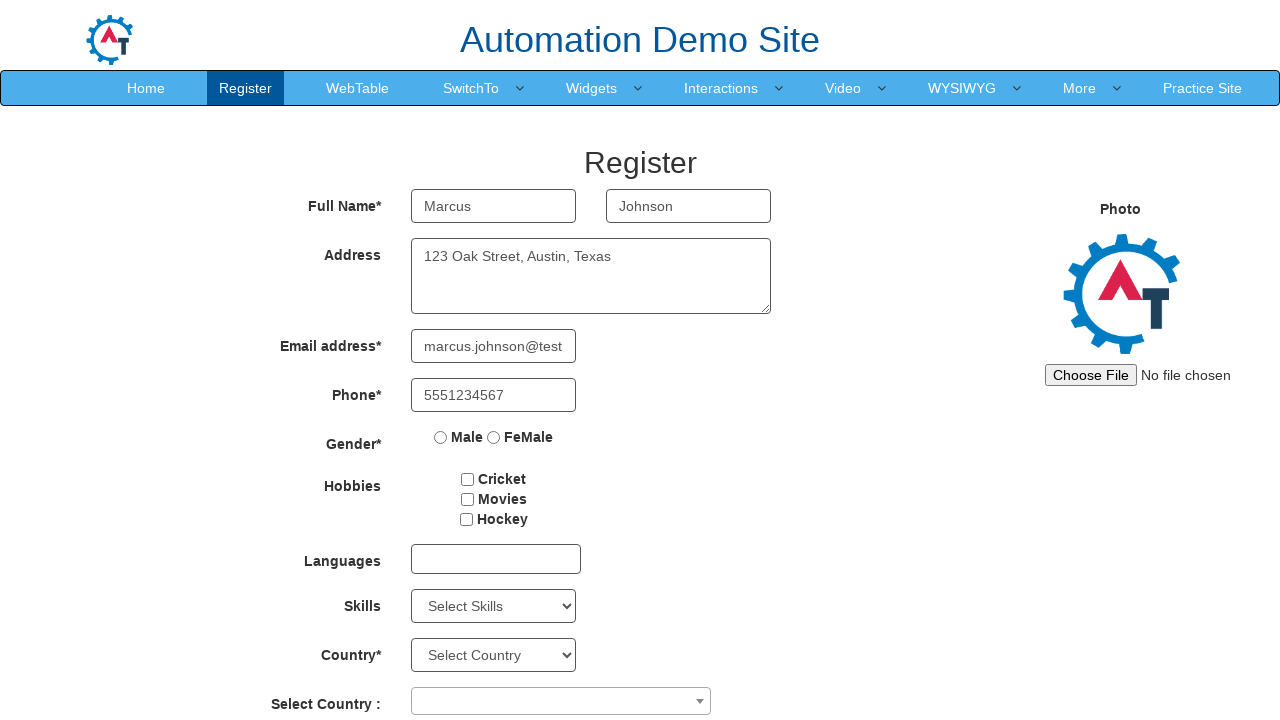

Selected Male gender option at (441, 437) on xpath=//*[@id='basicBootstrapForm']/div[5]/div/label[1]/input
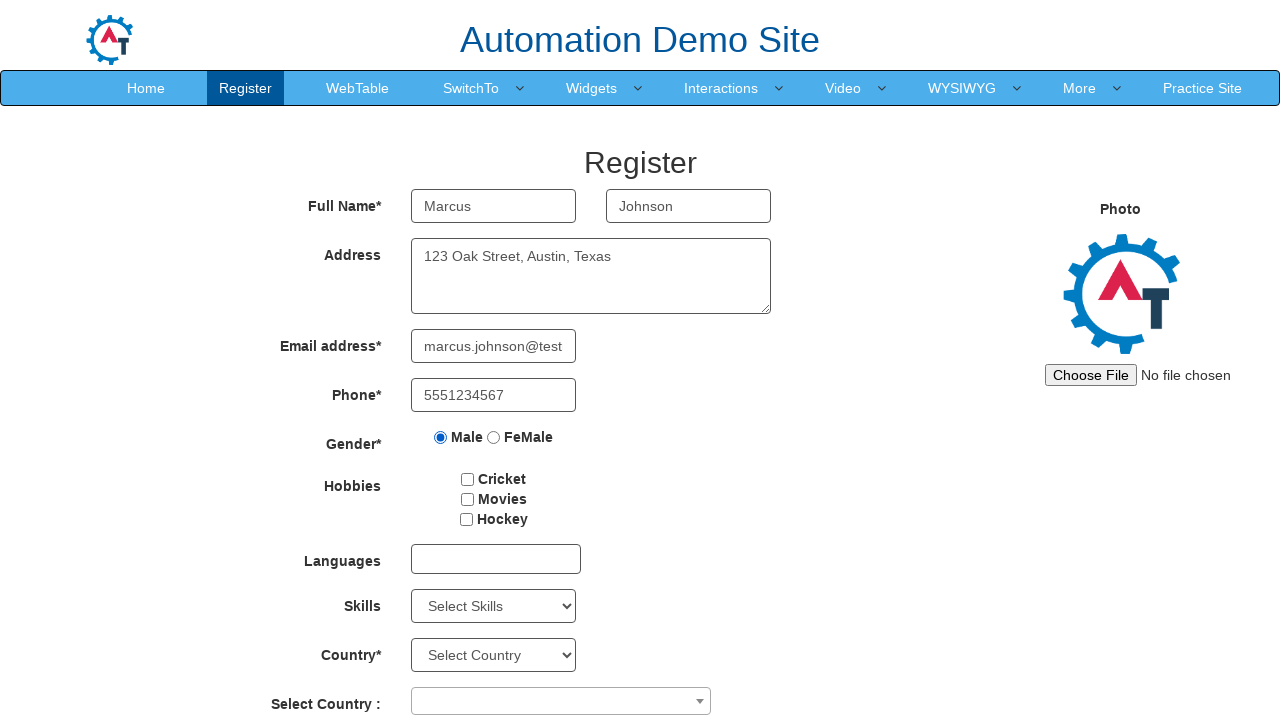

Selected first hobby checkbox at (468, 479) on #checkbox1
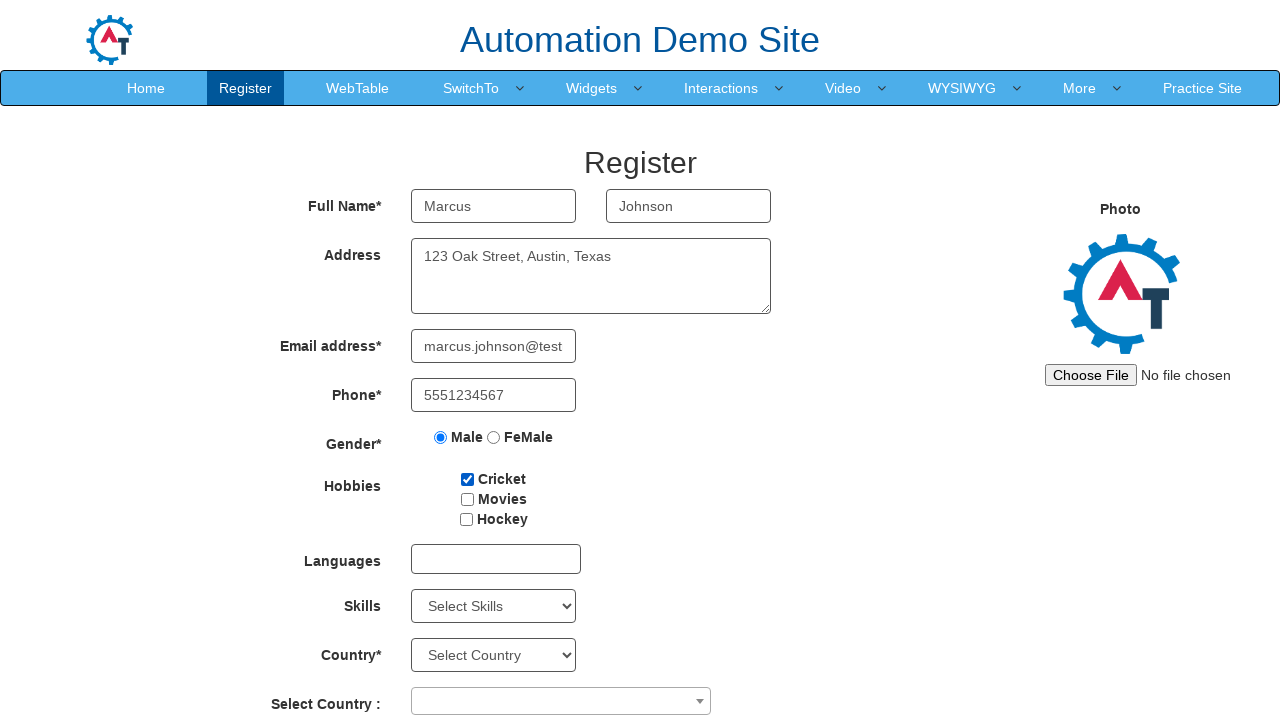

Selected second hobby checkbox at (467, 499) on #checkbox2
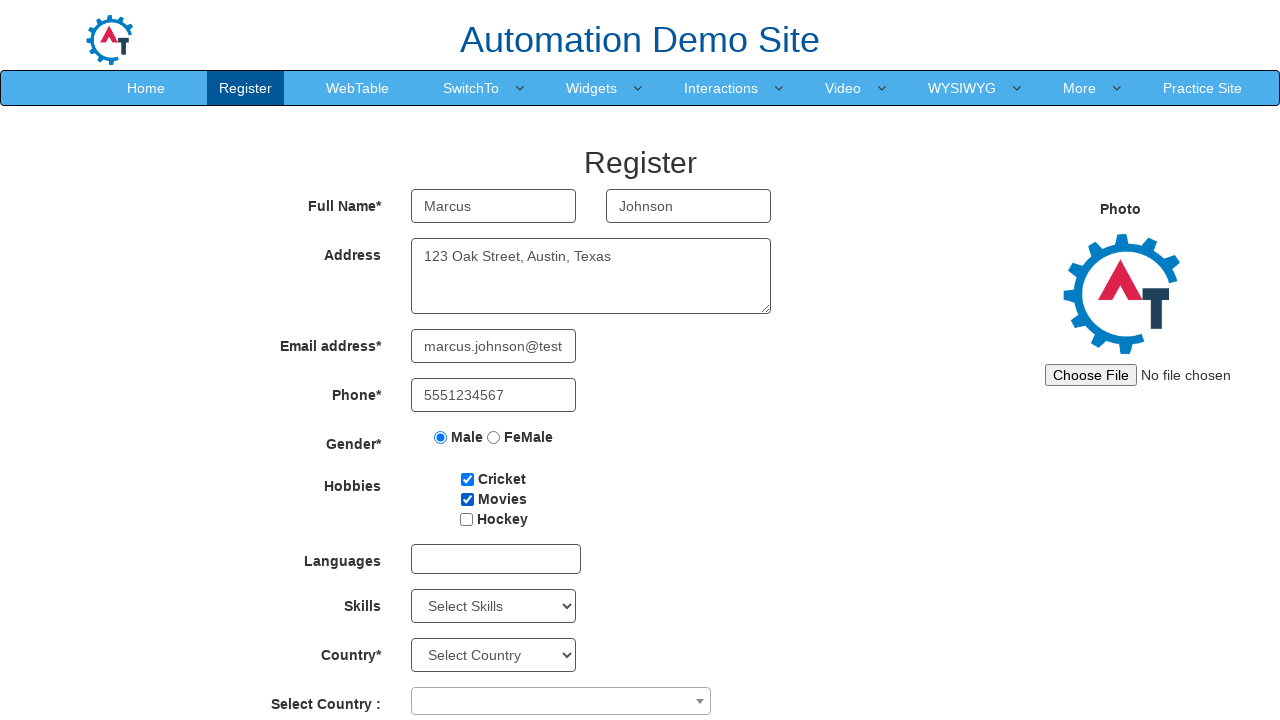

Selected third hobby checkbox at (466, 519) on #checkbox3
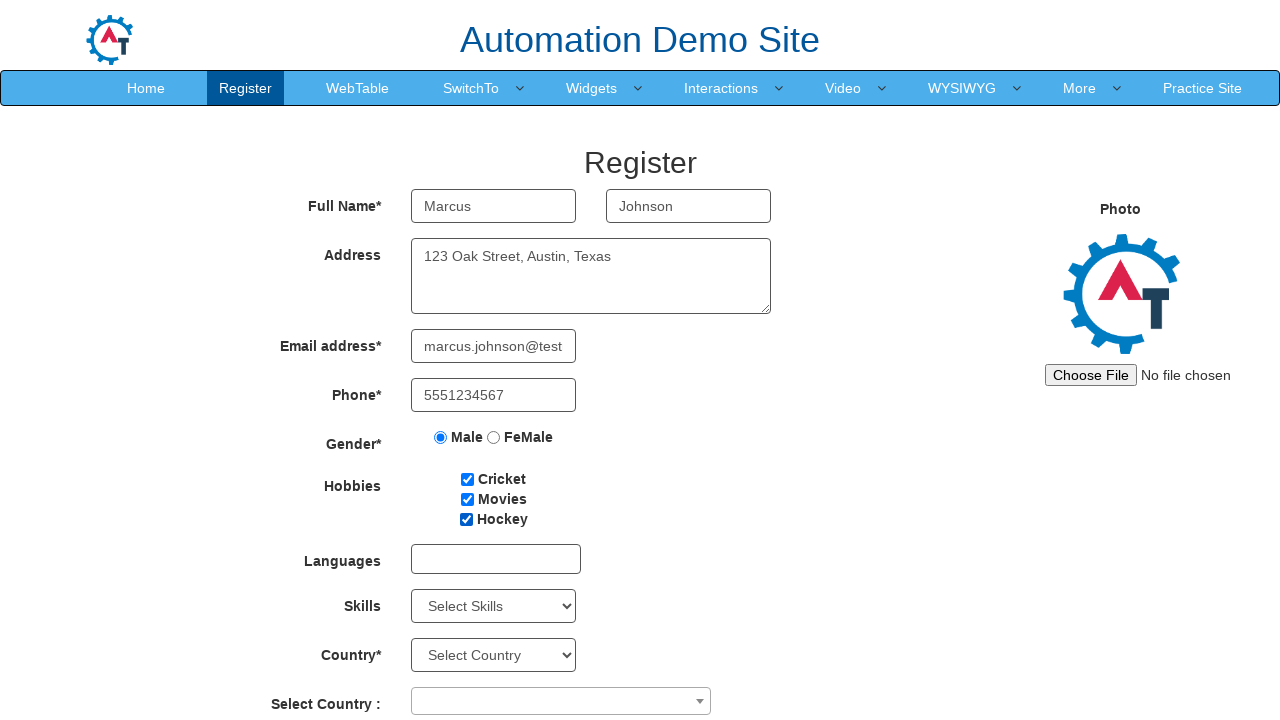

Scrolled down 400 pixels to view additional form fields
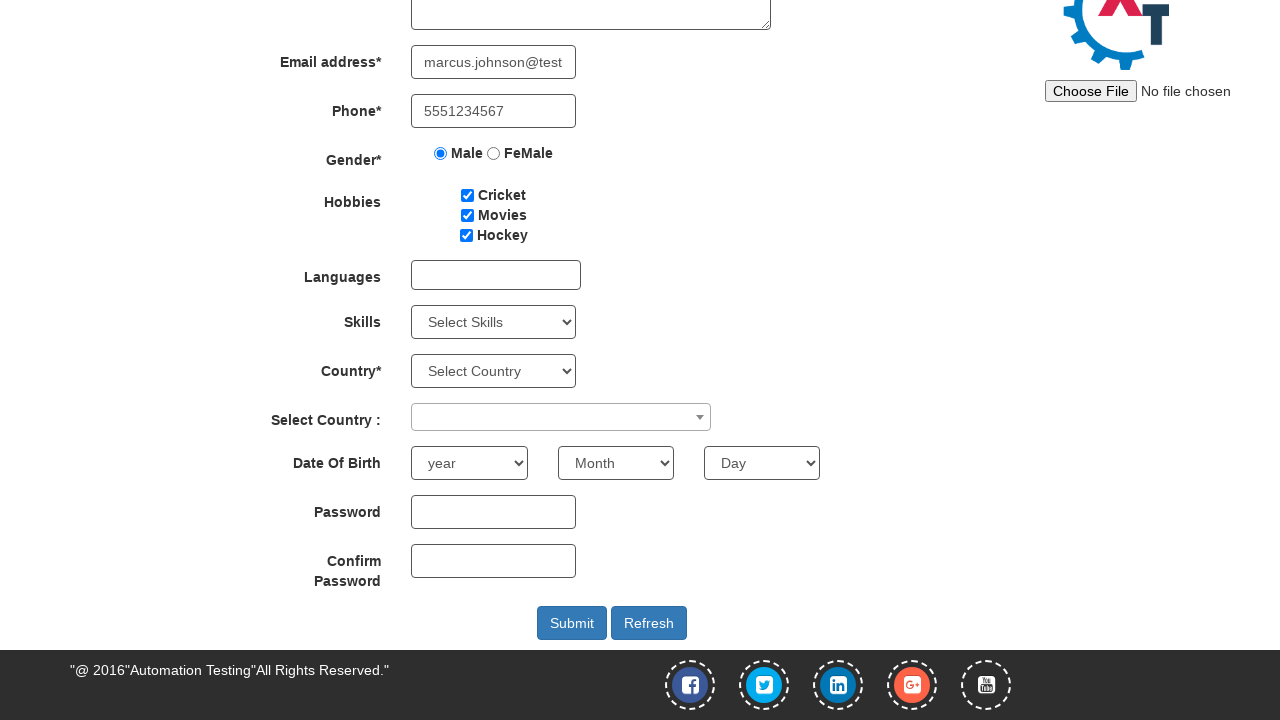

Clicked country dropdown to open it at (561, 417) on xpath=//*[@id='basicBootstrapForm']/div[10]/div/span/span[1]/span
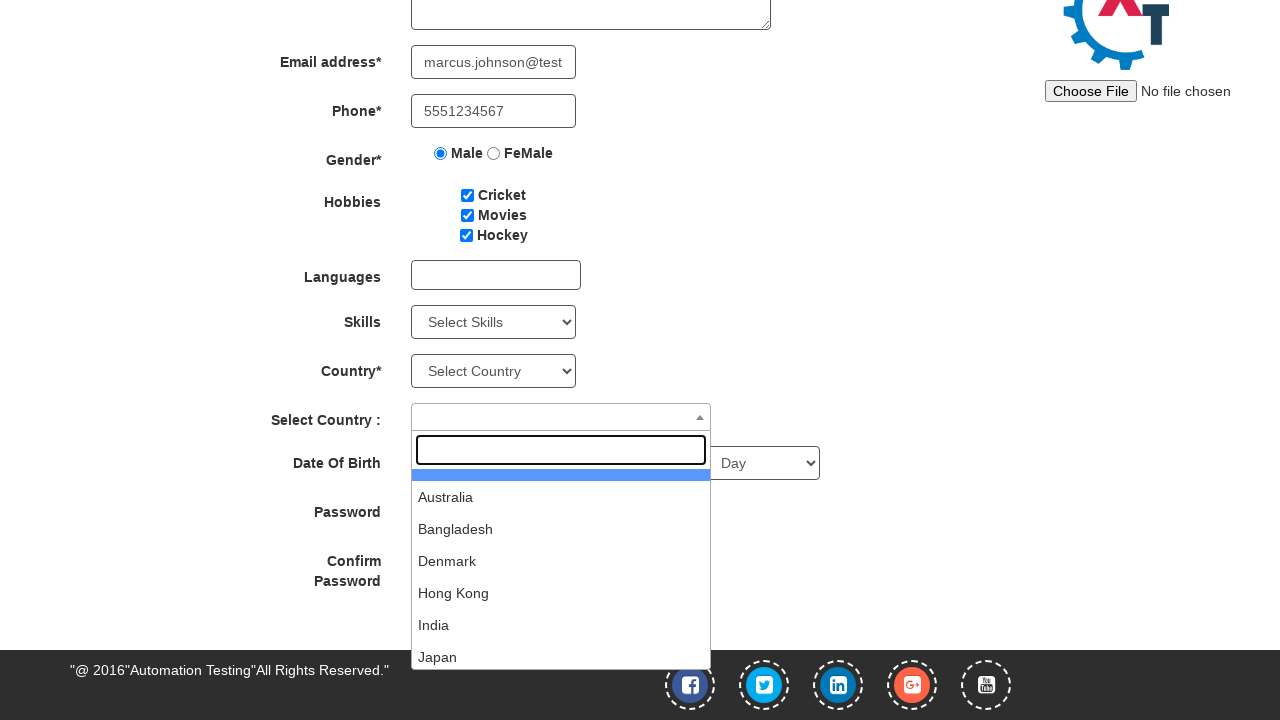

Clicked on dropdown search field at (561, 450) on xpath=//span[@class='select2-search select2-search--dropdown']//input
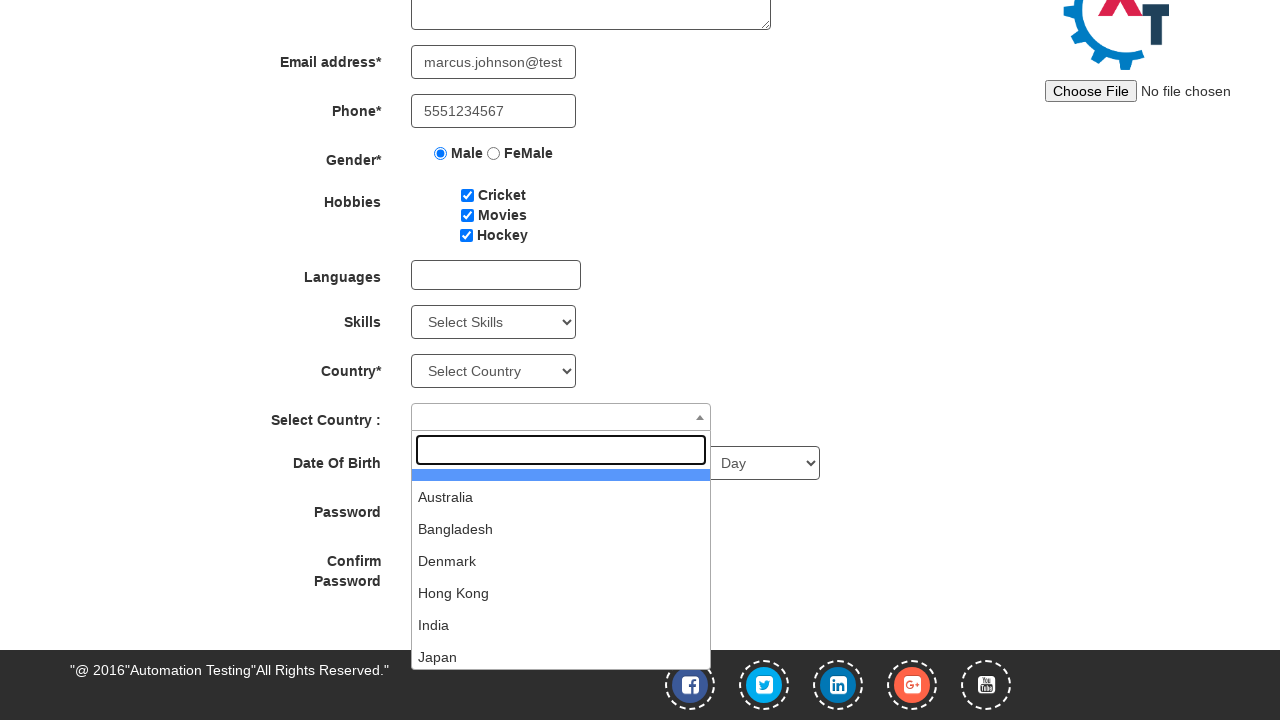

Typed 'Australia' in country search field on //span[@class='select2-search select2-search--dropdown']//input
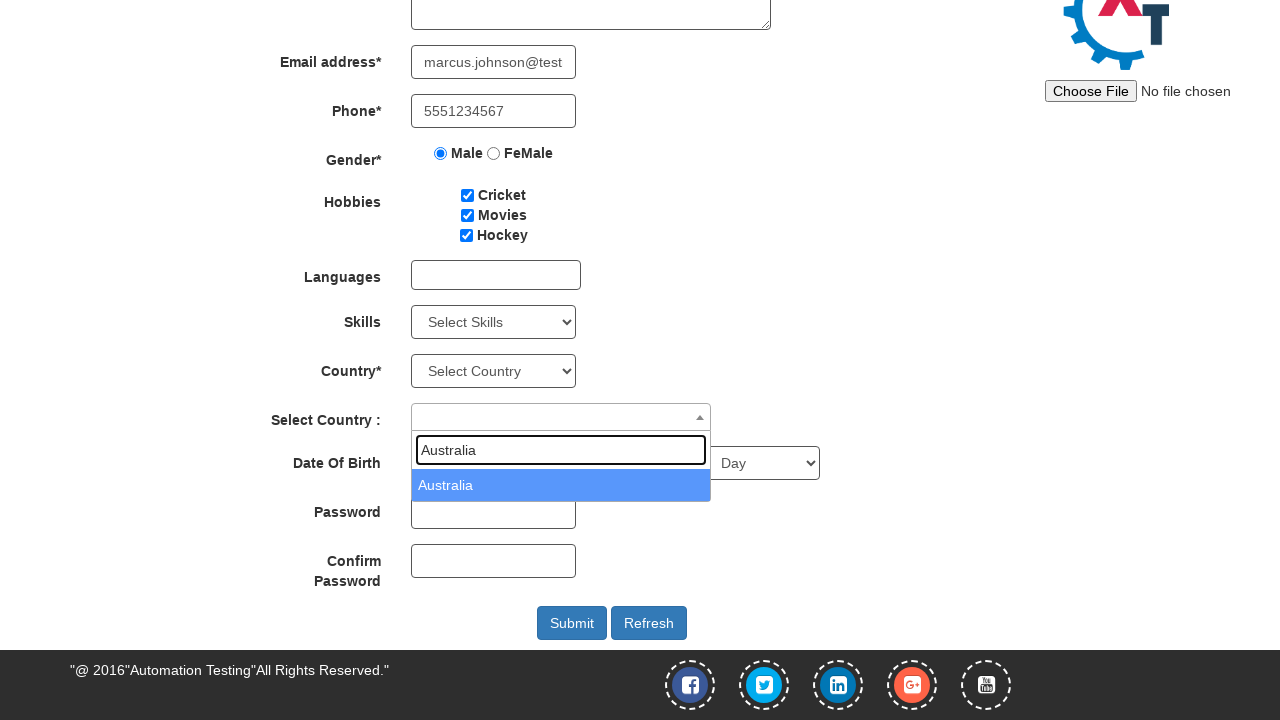

Pressed Enter to select Australia from dropdown
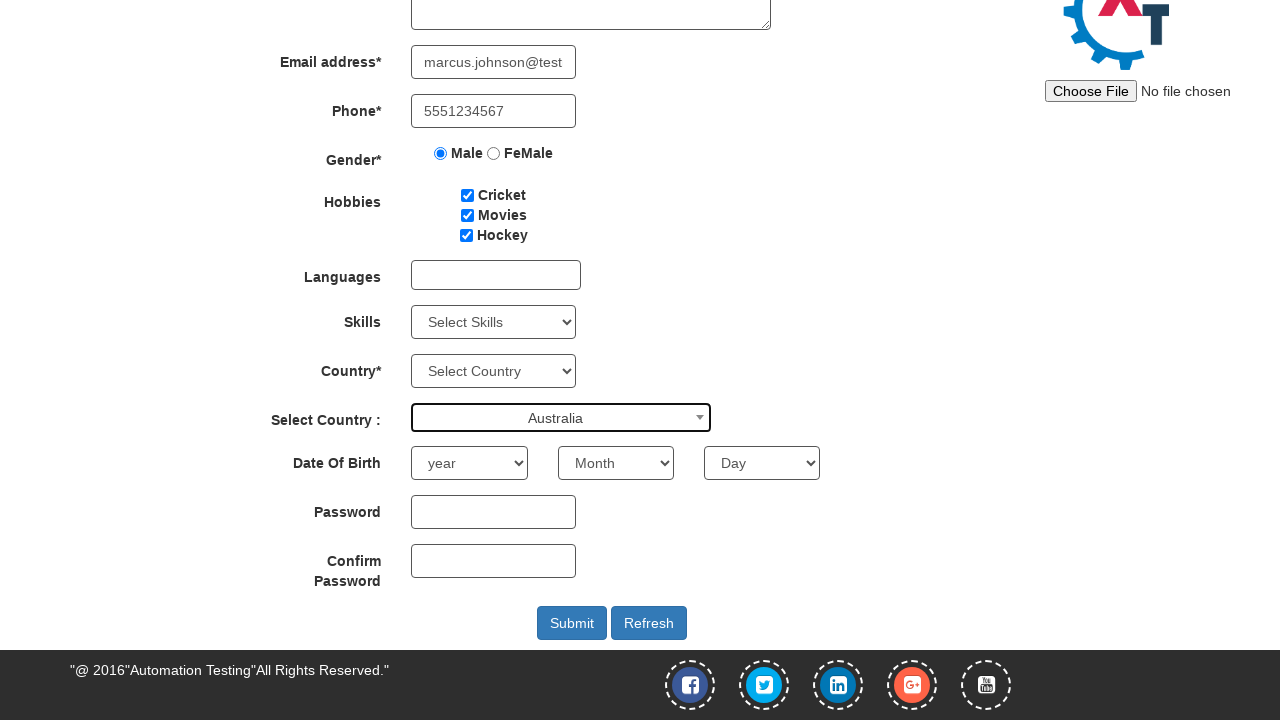

Selected year of birth as 1996 on #yearbox
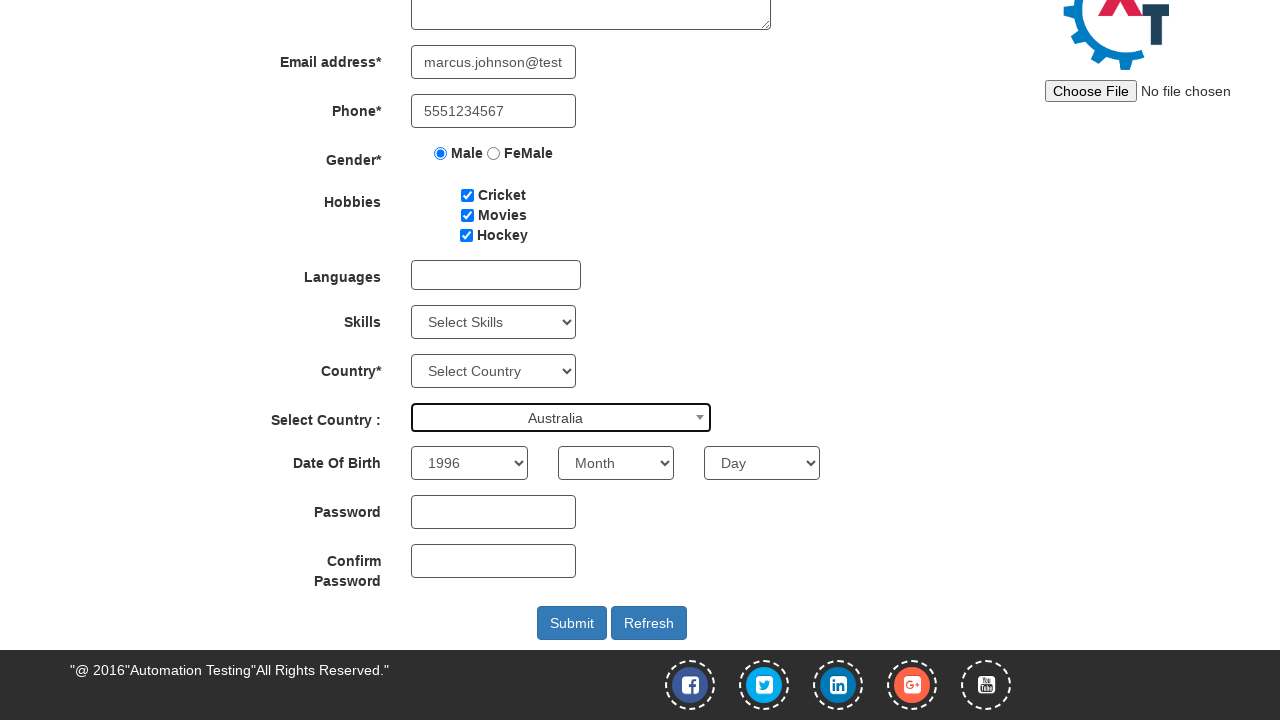

Selected month of birth as June on //*[@id='basicBootstrapForm']/div[11]/div[2]/select
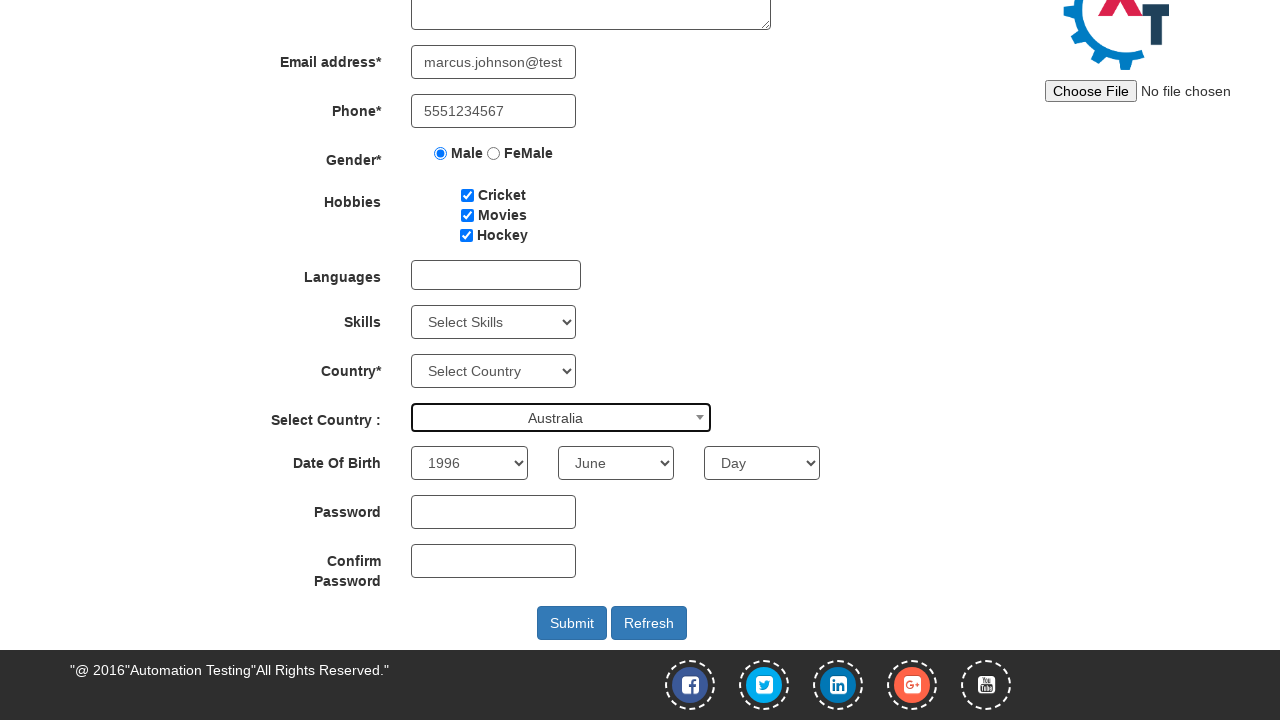

Selected day of birth as 25 on #daybox
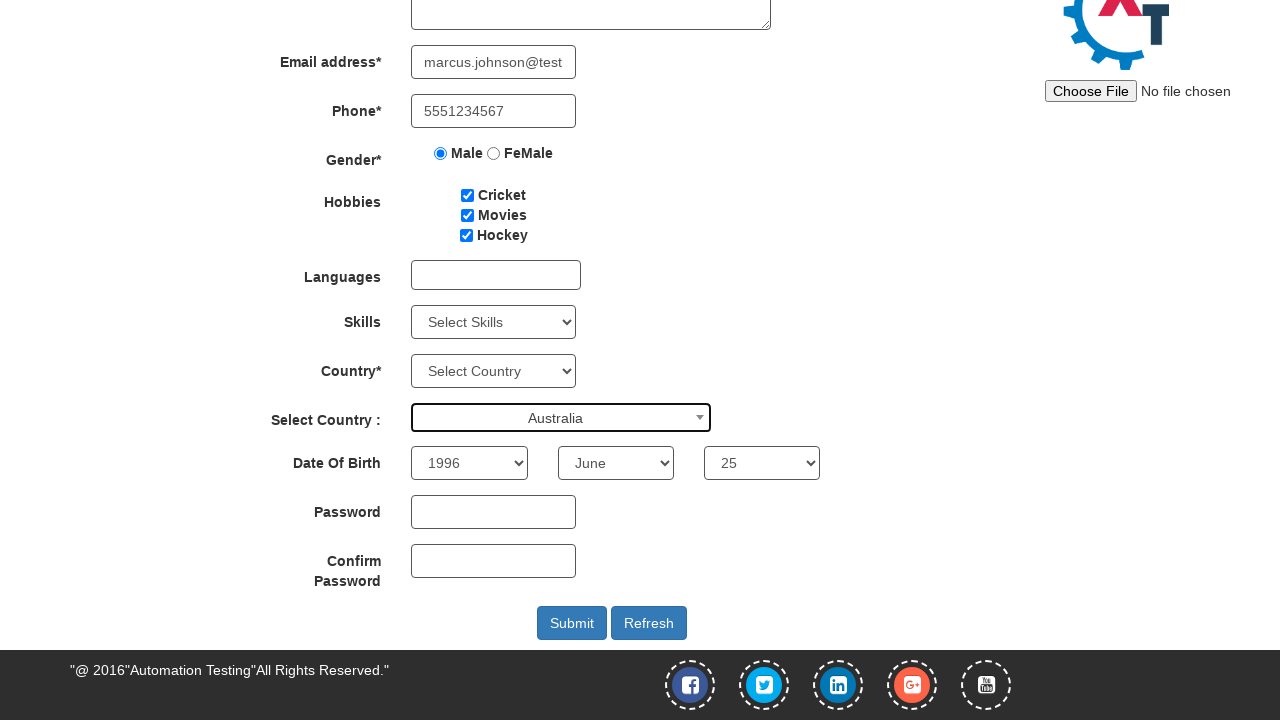

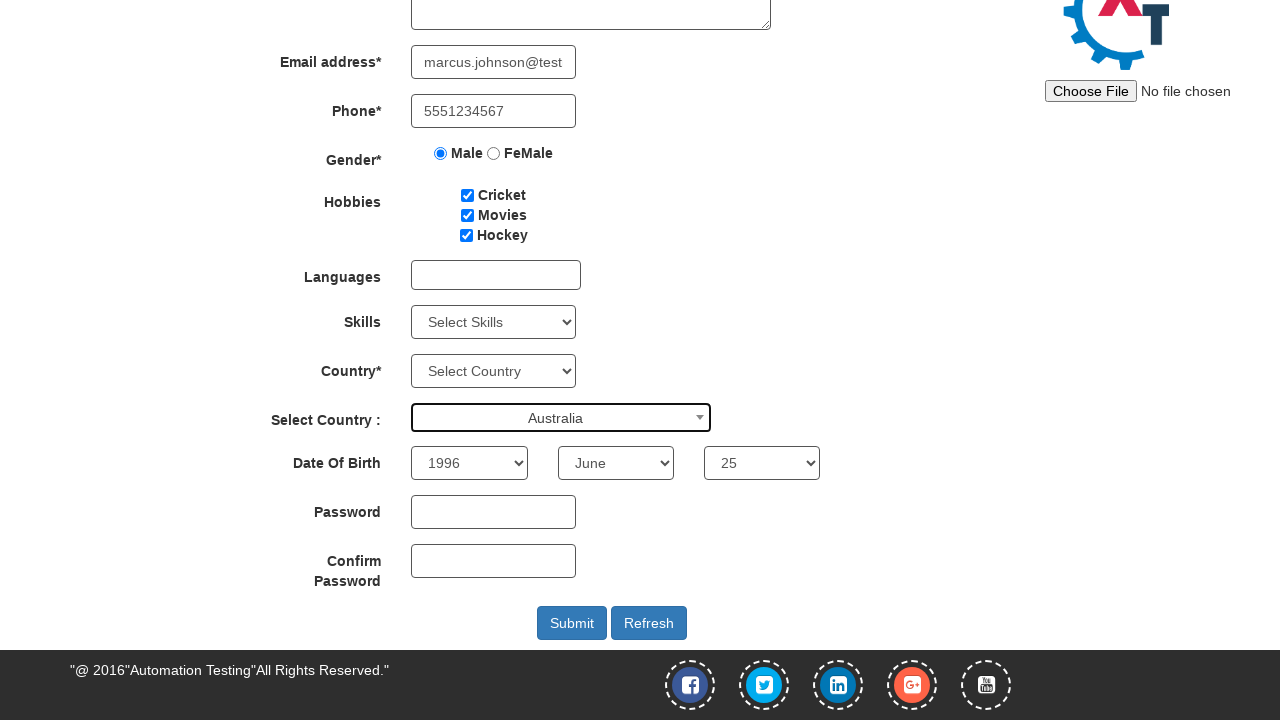